Navigates to W3Schools HTML tables tutorial page and verifies that the example table with company data is present and contains expected content.

Starting URL: https://www.w3schools.com/html/html_tables.asp

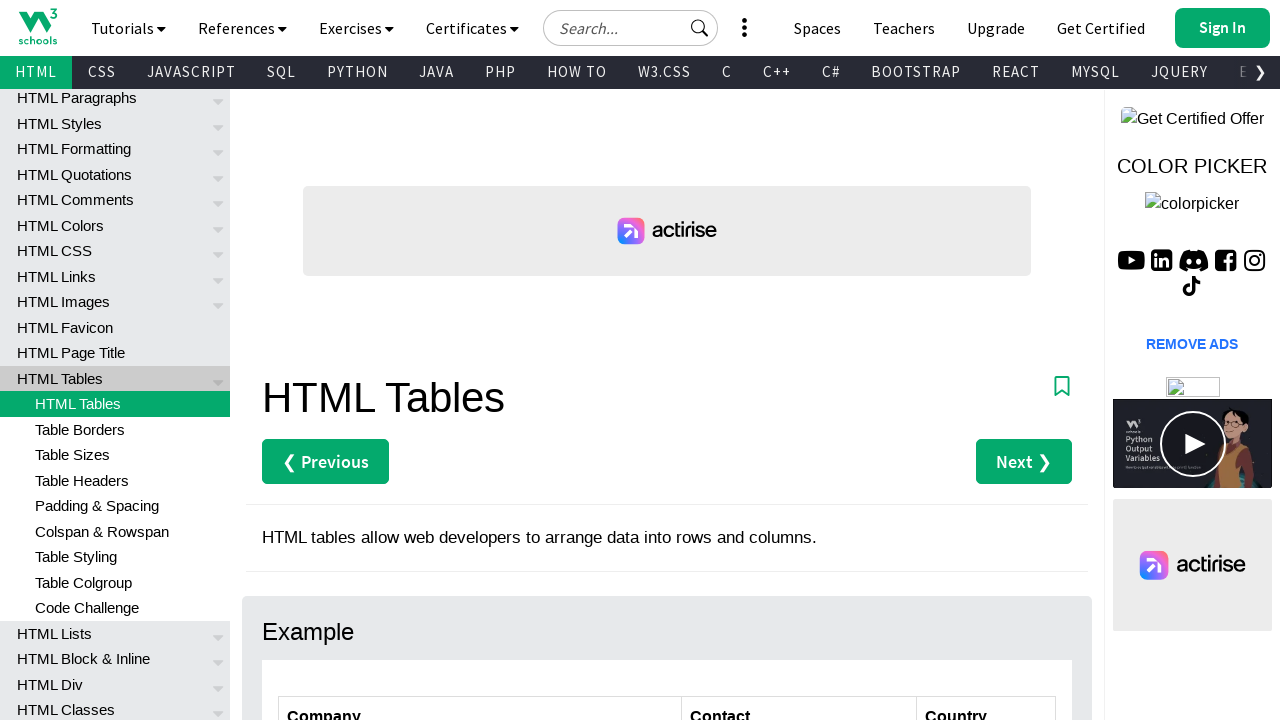

Navigated to W3Schools HTML tables tutorial page
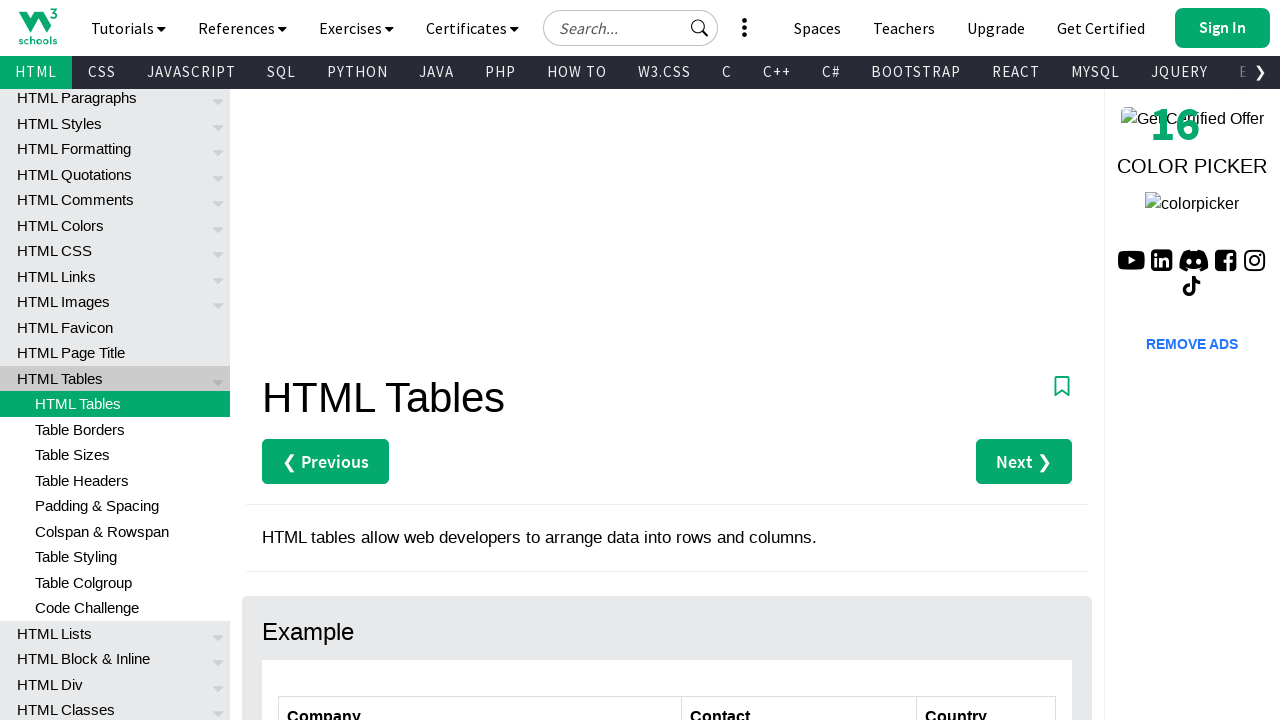

Waited for table cell with 'Alfreds Futterkiste' to be visible
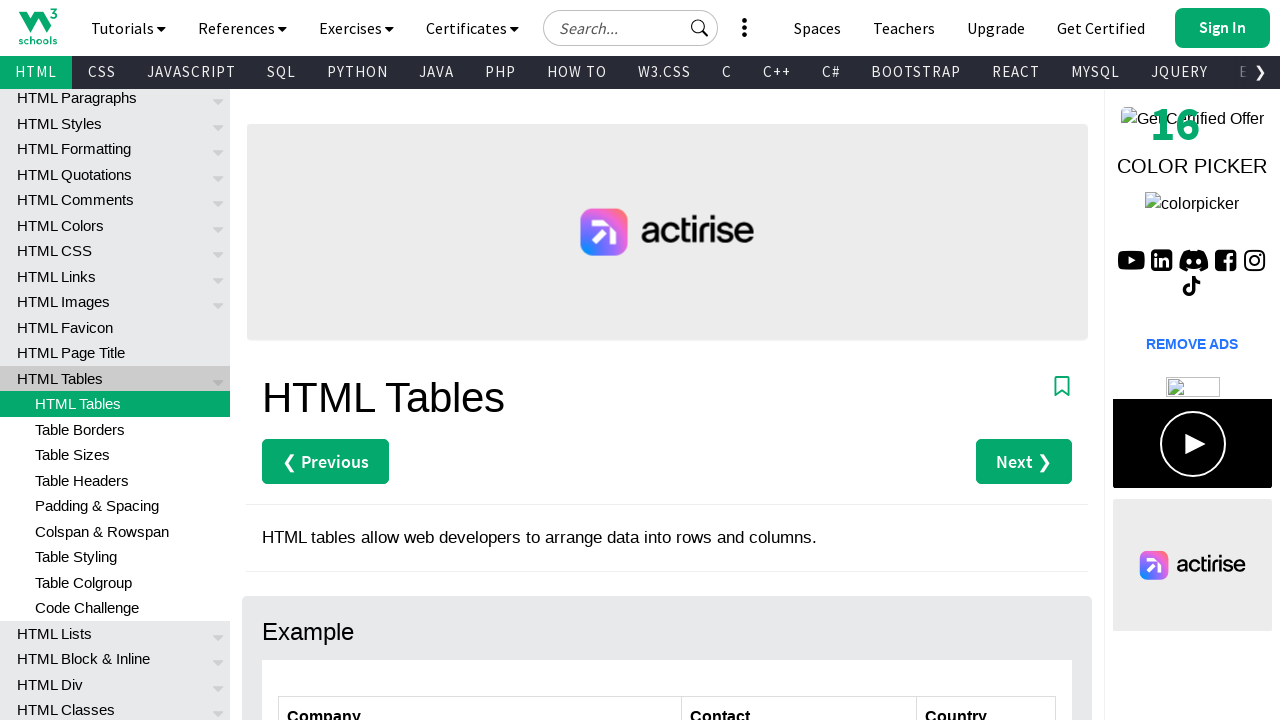

Verified table container is present
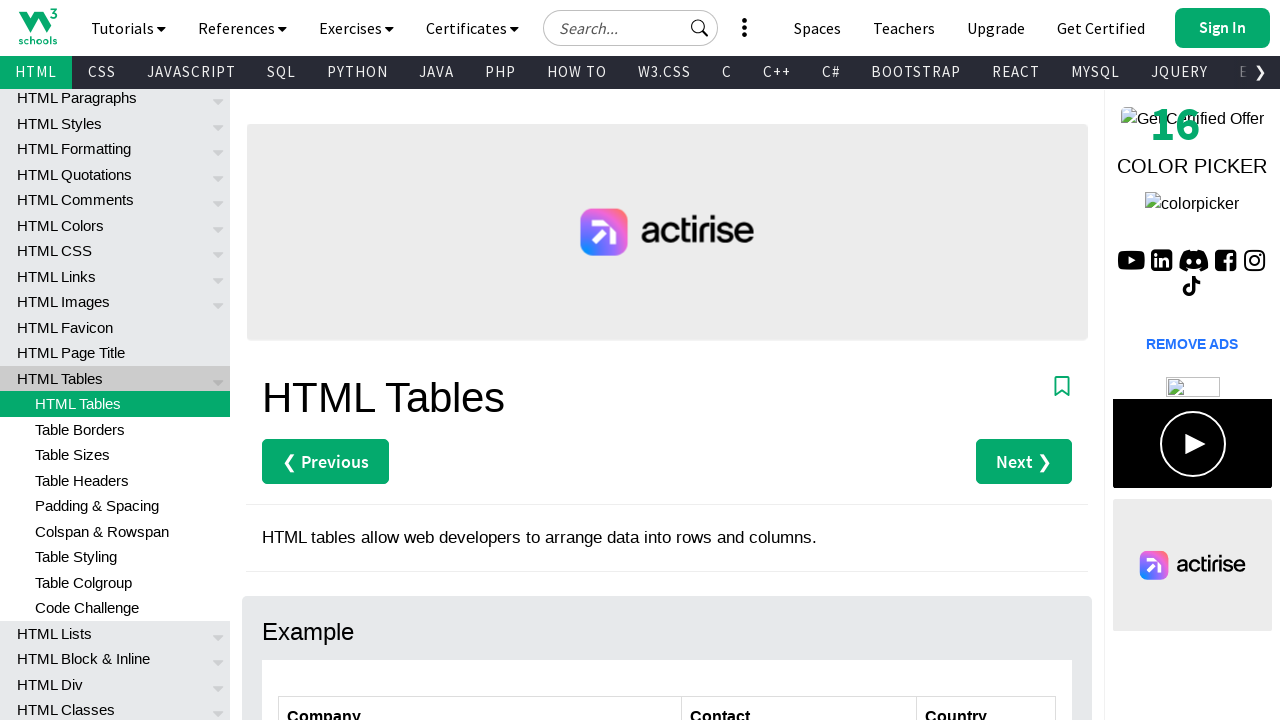

Verified table data cells are loaded
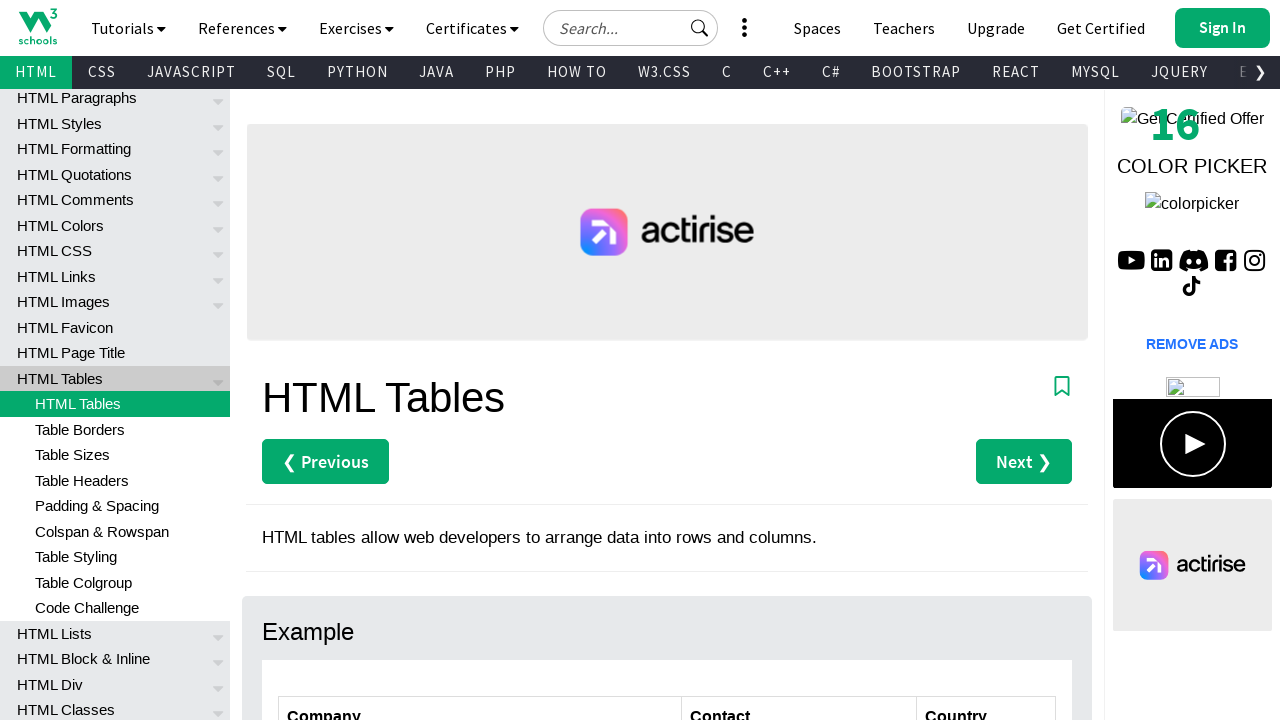

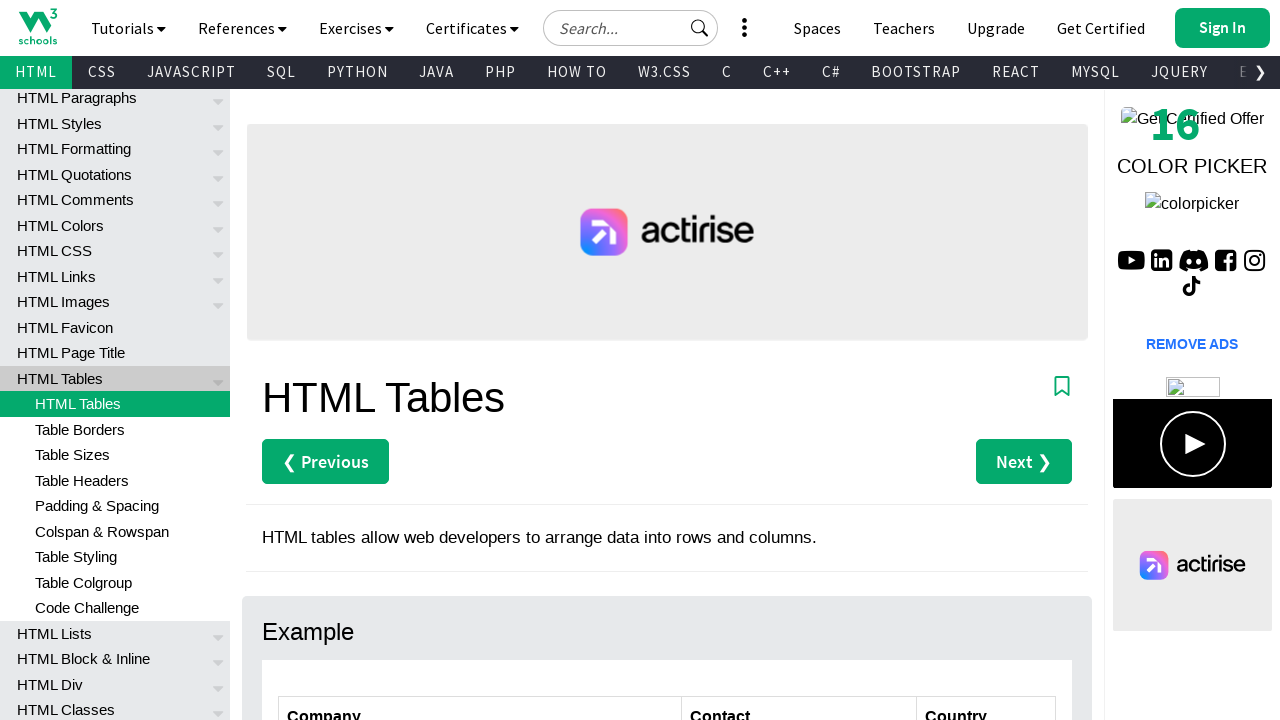